Tests a text input form by entering "get()" into a textarea field and clicking the submit button to verify the answer.

Starting URL: https://suninjuly.github.io/text_input_task.html

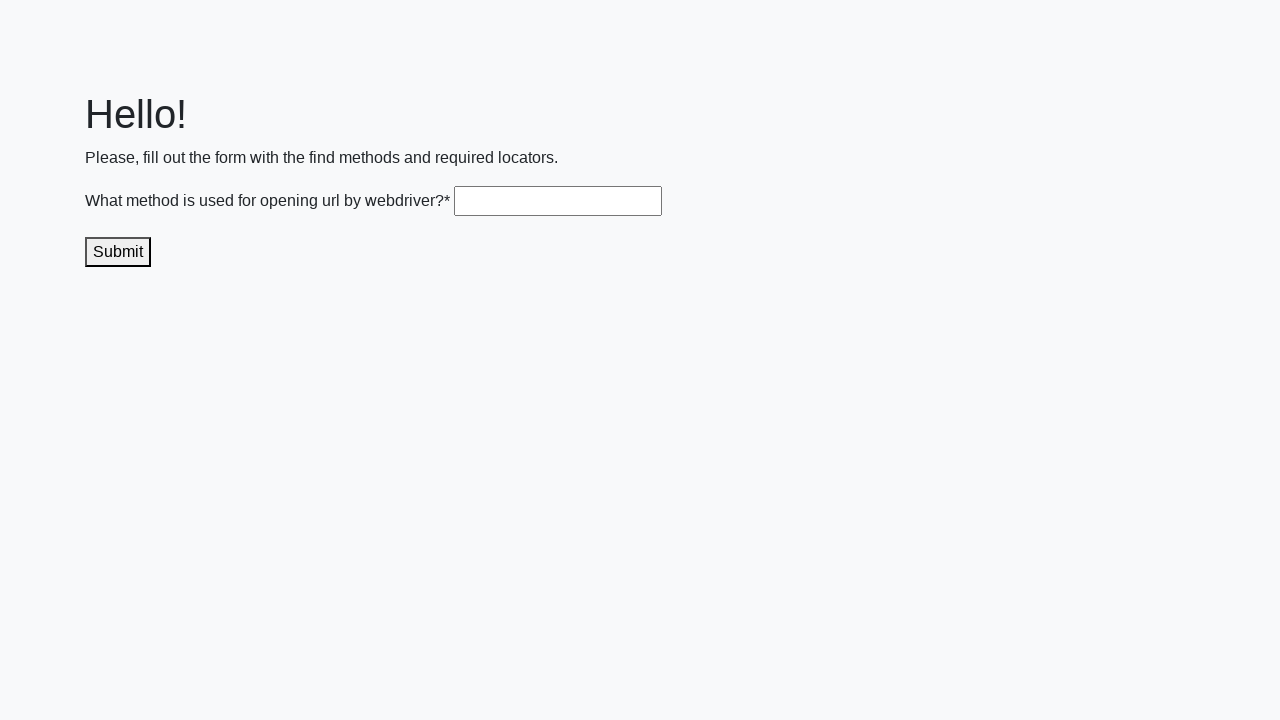

Filled textarea with 'get()' on .textarea
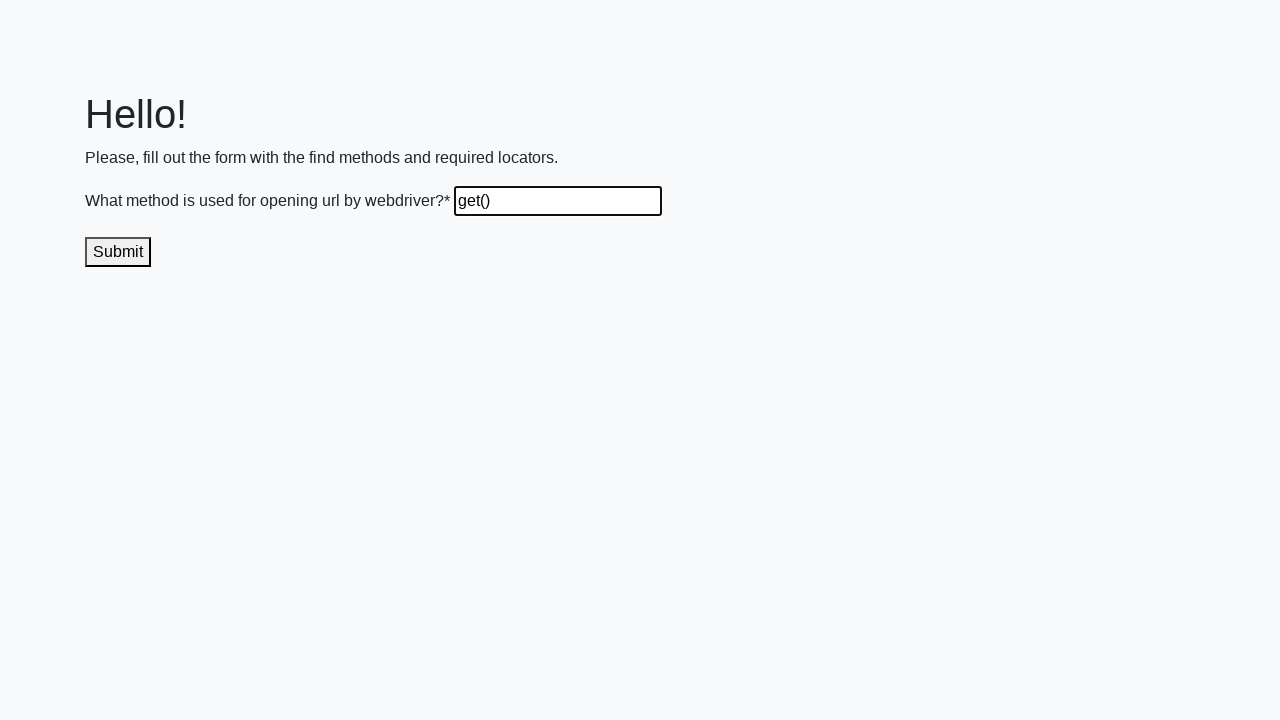

Clicked submit button to send solution at (118, 252) on .submit-submission
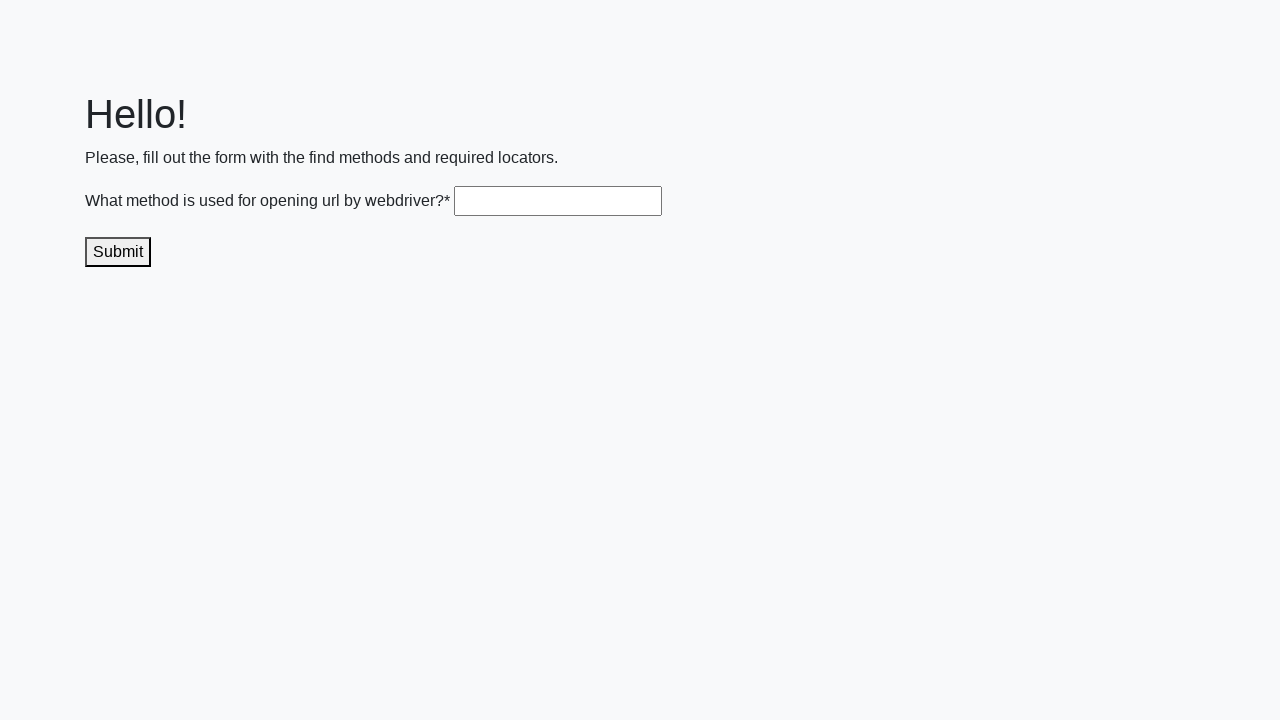

Waited 1000ms to see result
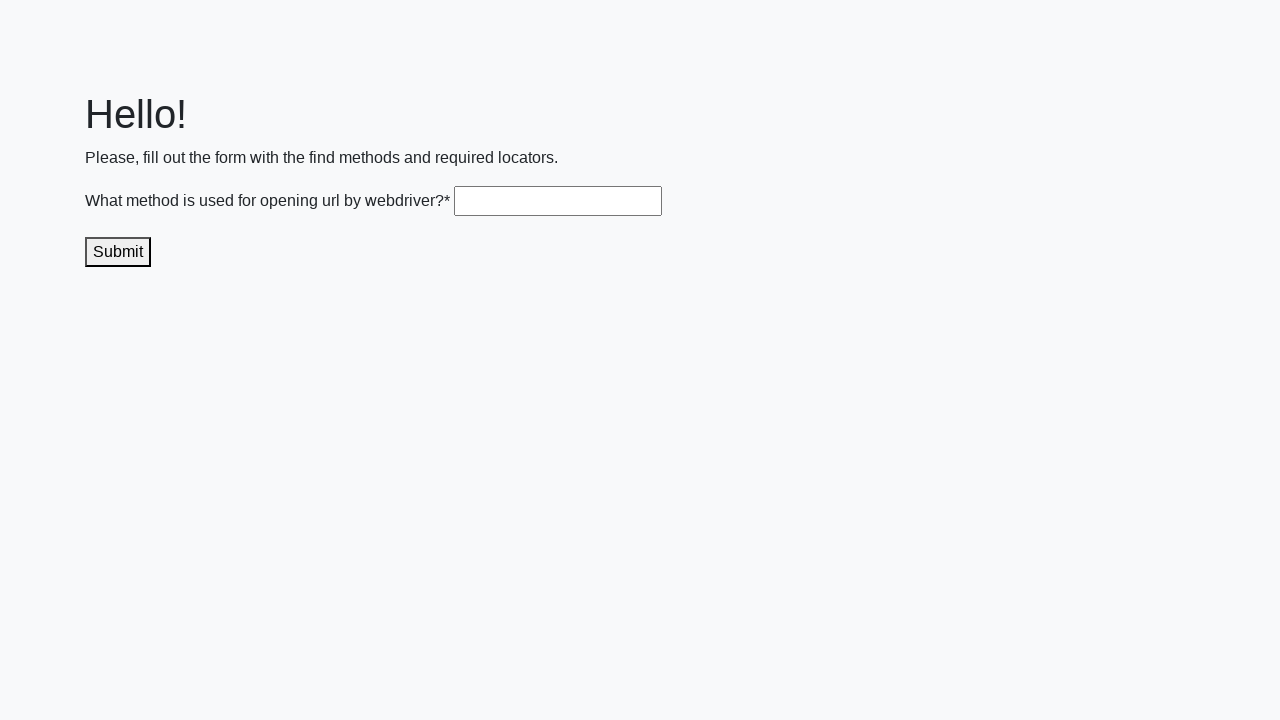

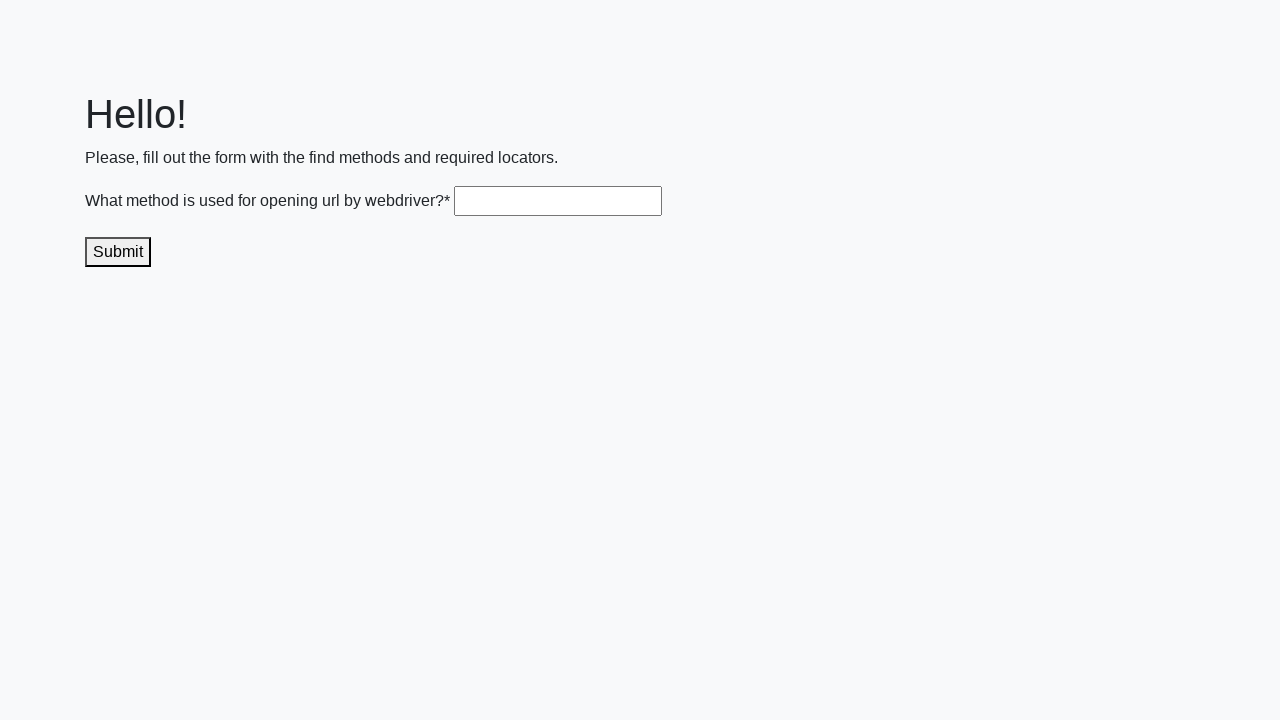